Tests window handling by clicking on Twitter icon to open a new window, switching between parent and child windows, and verifying page titles

Starting URL: https://etrain.info/in

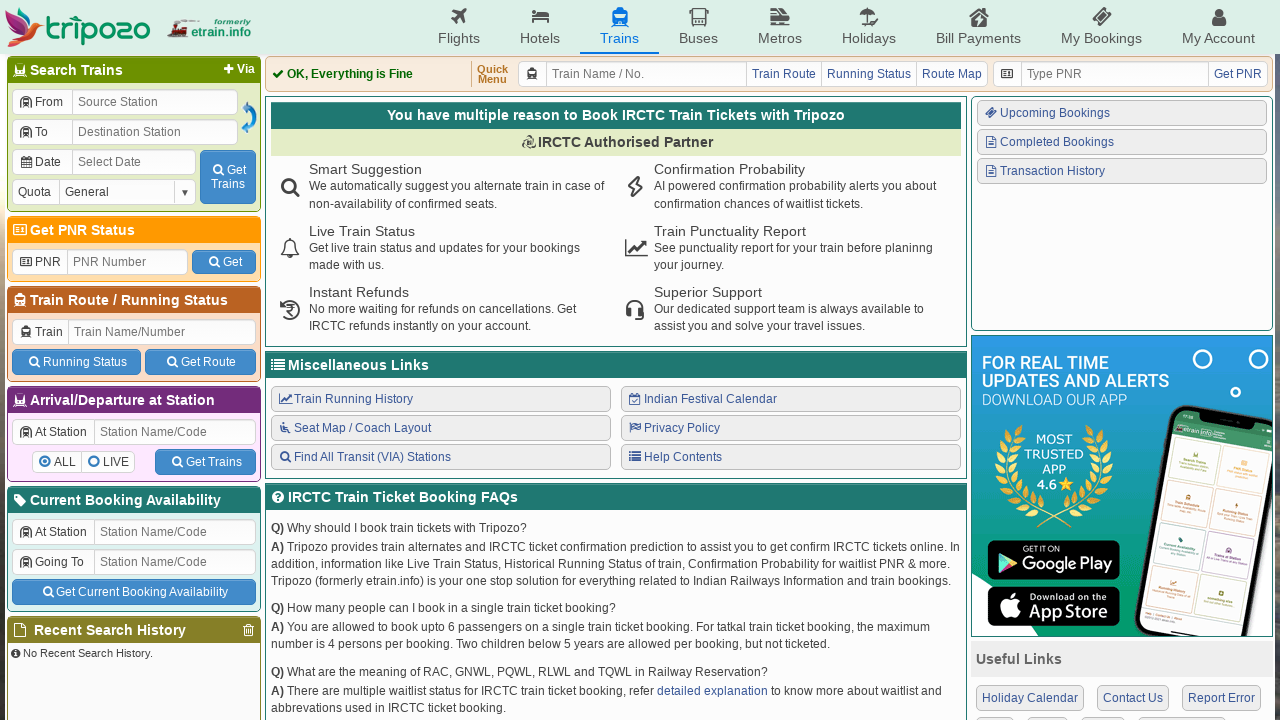

Stored reference to parent window
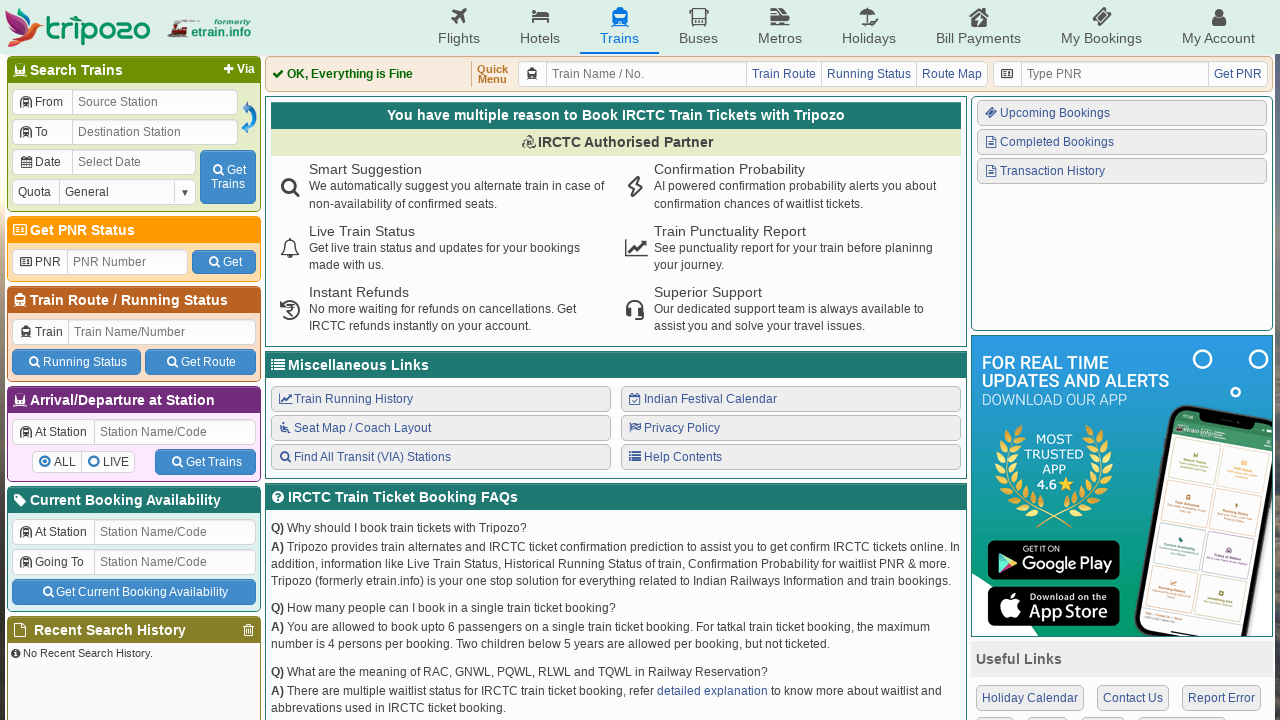

Clicked Twitter icon to open new window at (1032, 536) on .icon-twitter
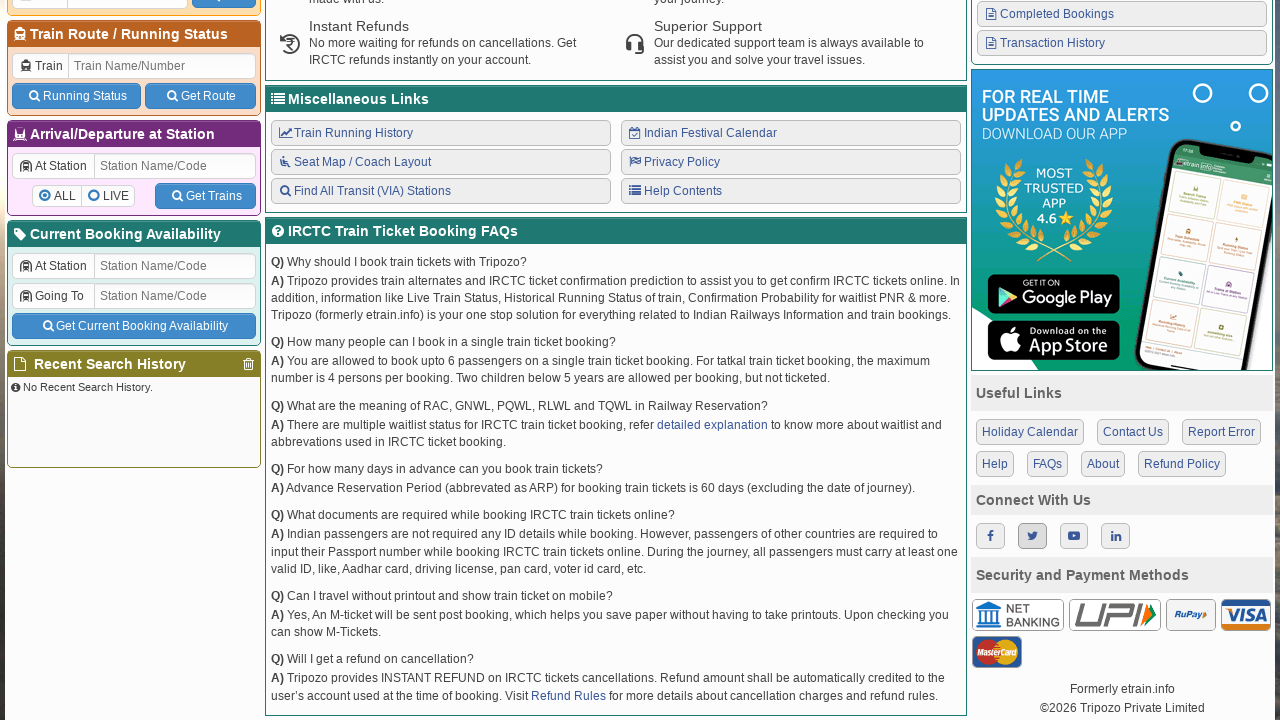

Captured reference to child window
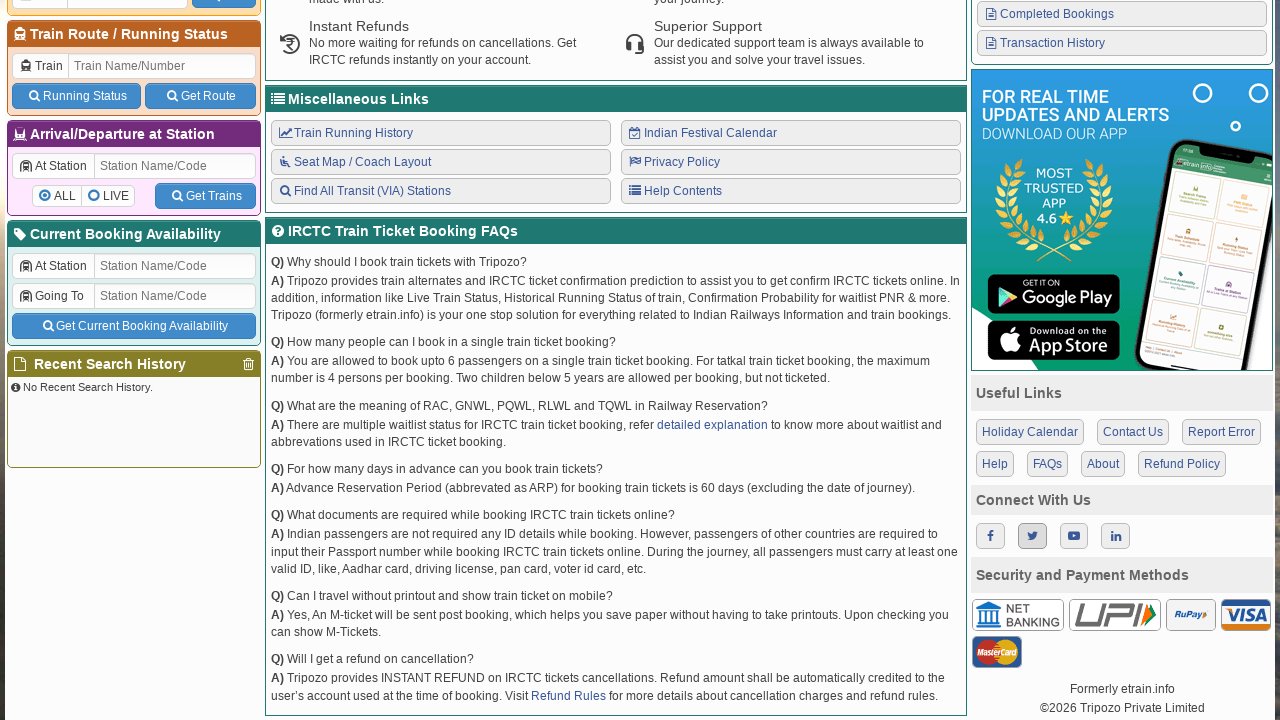

Child window page loaded
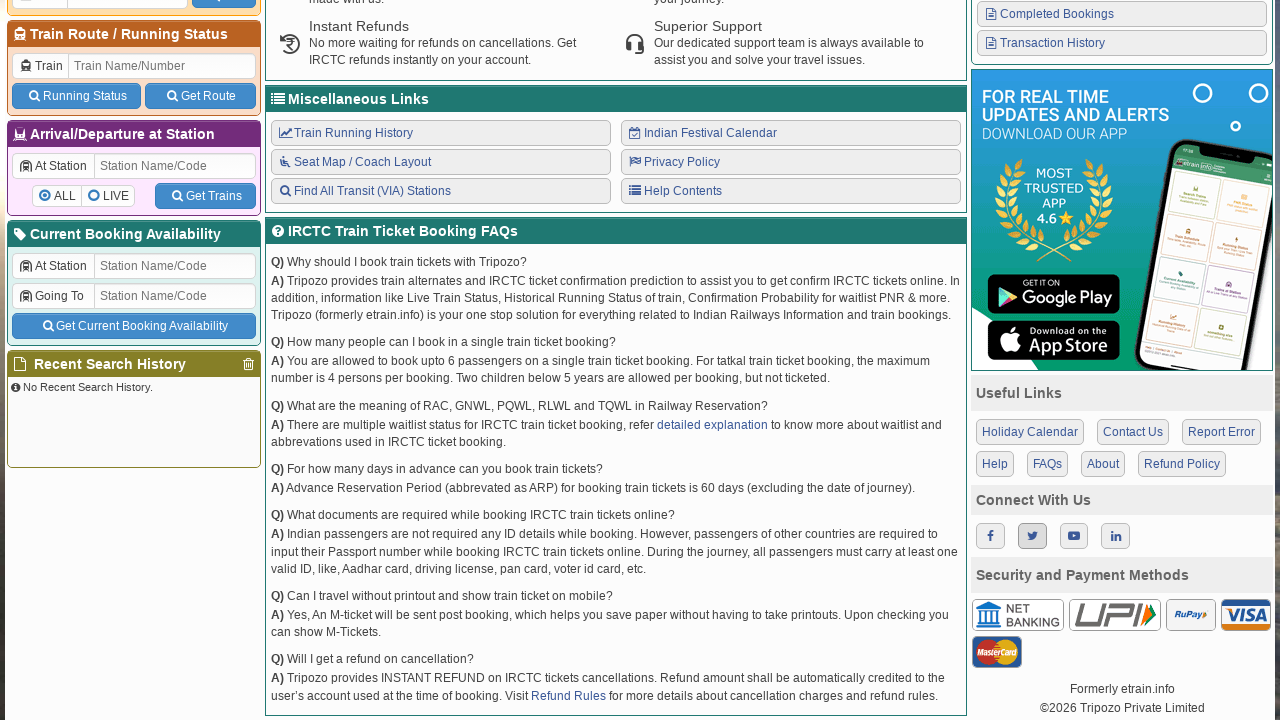

Retrieved child window title: 
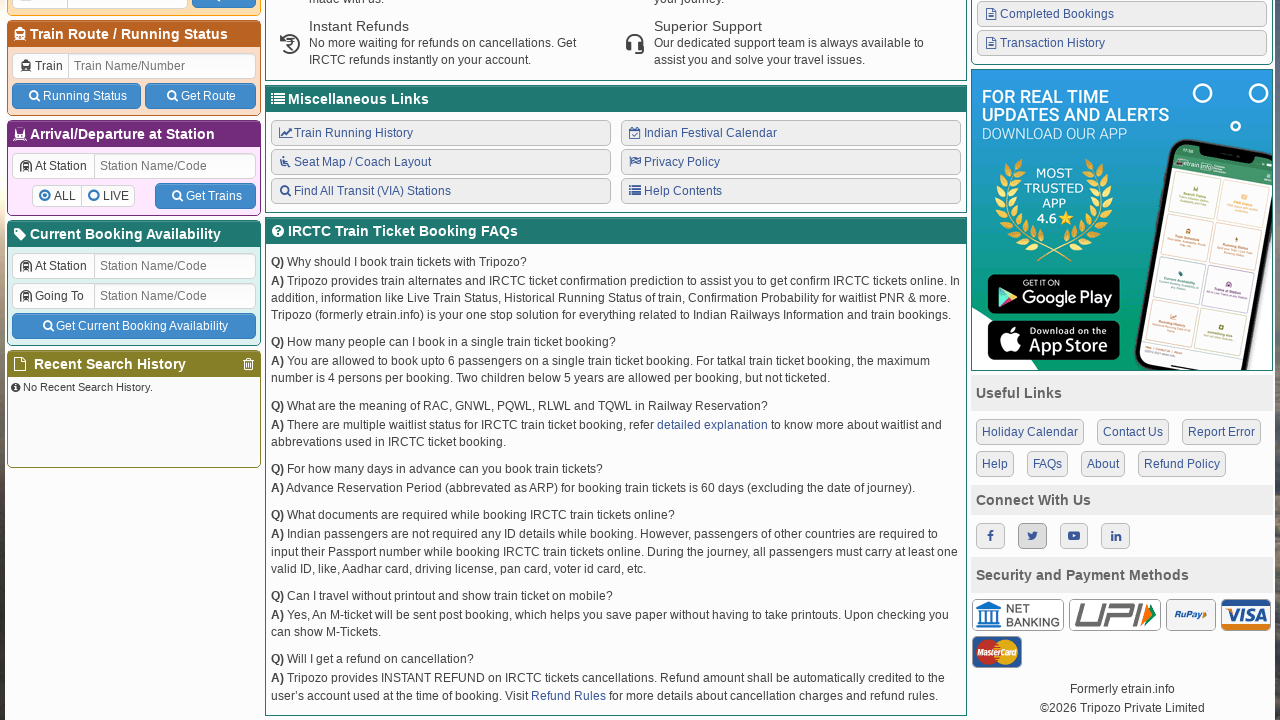

Verified parent window is accessible with title: Indian Railways Reservation Enquiry, IRCTC Booking, PNR Status, Live Running Status, Running History, Schedule, Route Map, Confirmation Chances, Arrival/Departure, Fare, Indian Rail - etrain.info : Complete Railway Information
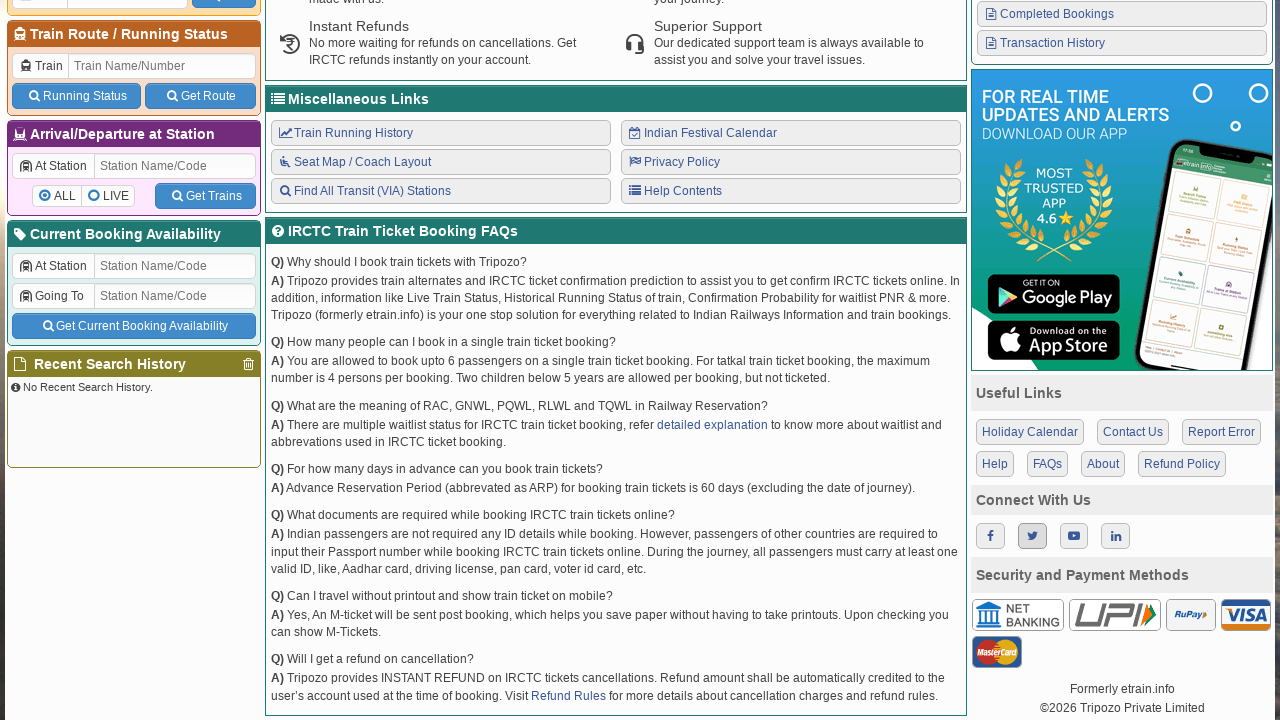

Closed child window
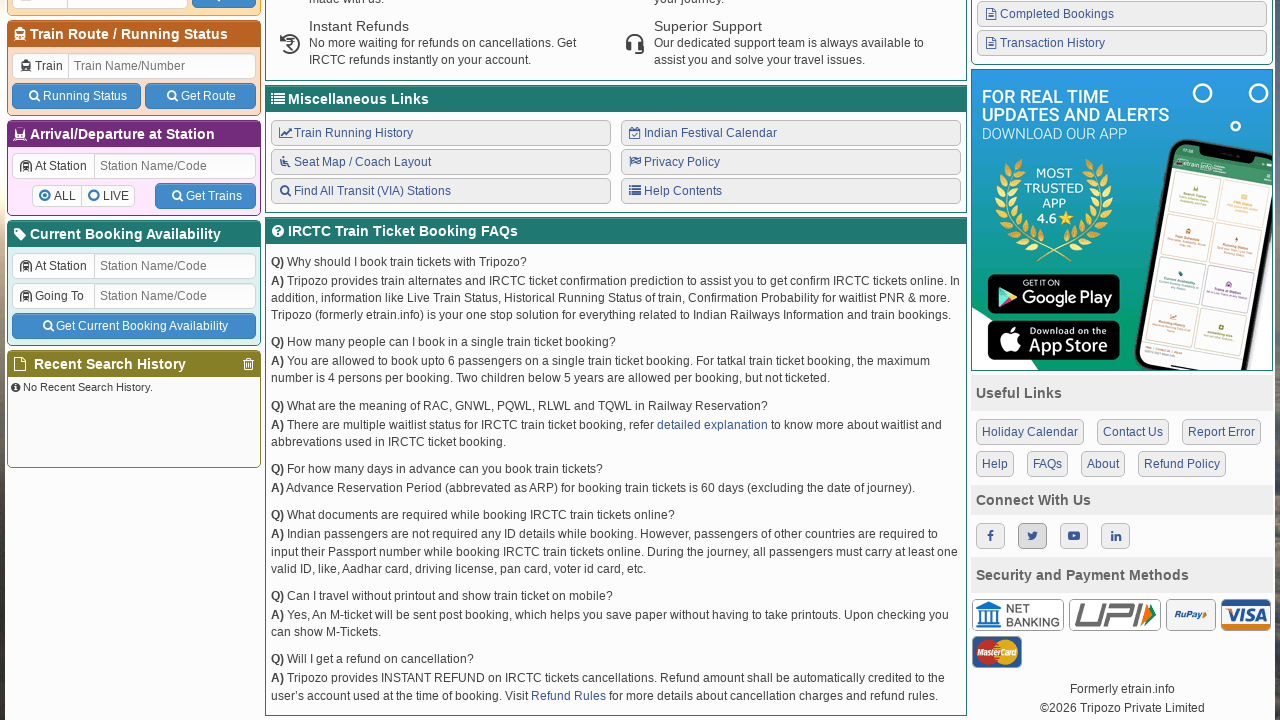

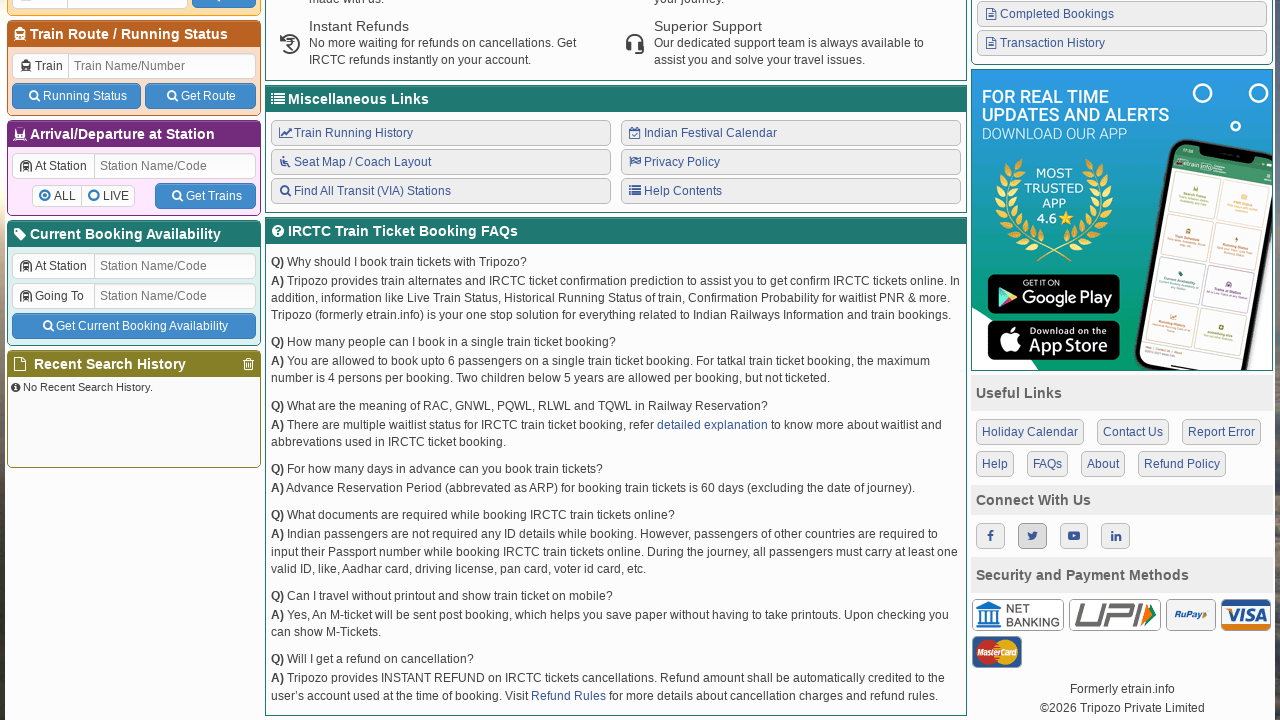